Tests checkbox functionality by clicking all checkboxes and then unchecking the second one

Starting URL: https://rahulshettyacademy.com/AutomationPractice/

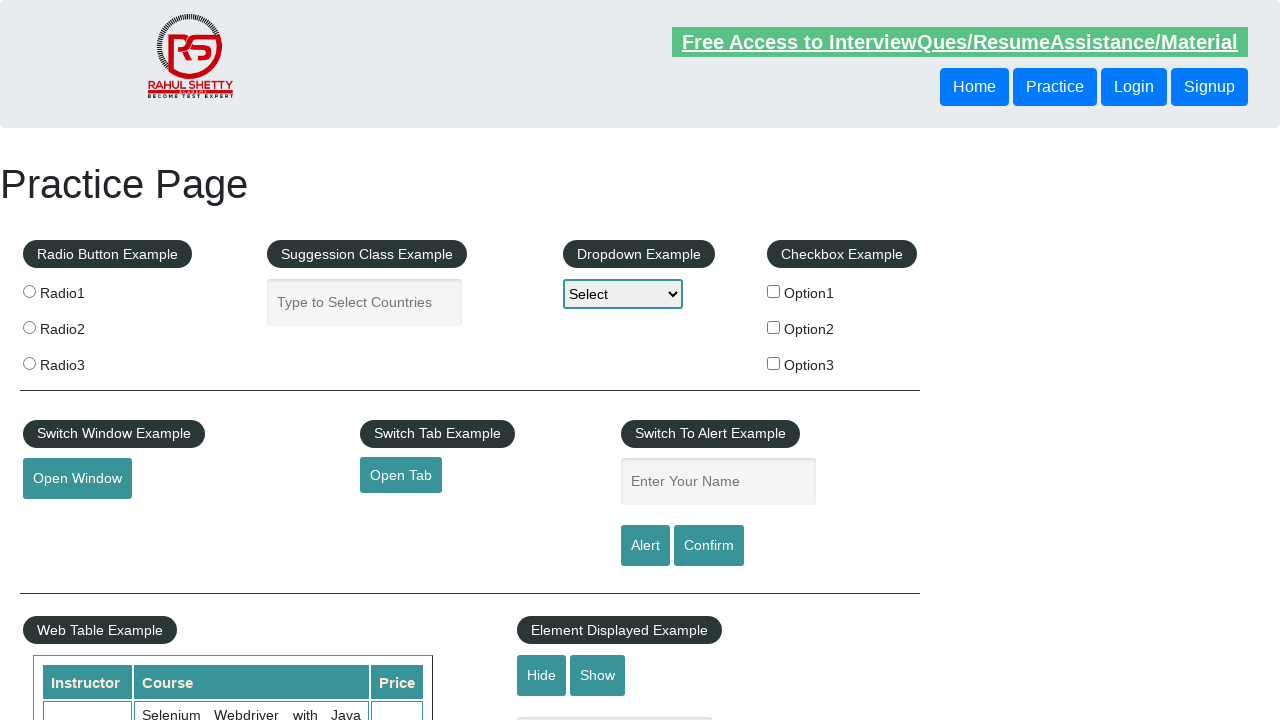

Located all checkboxes on the page
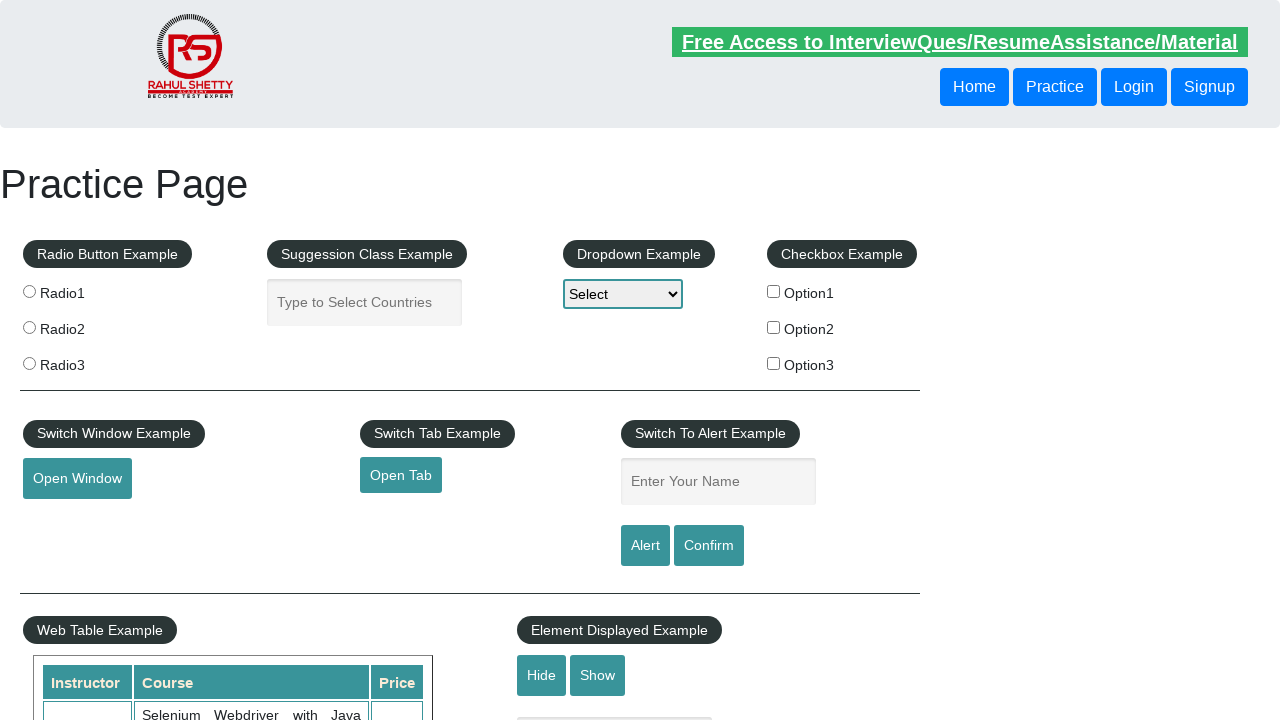

Clicked a checkbox to check it
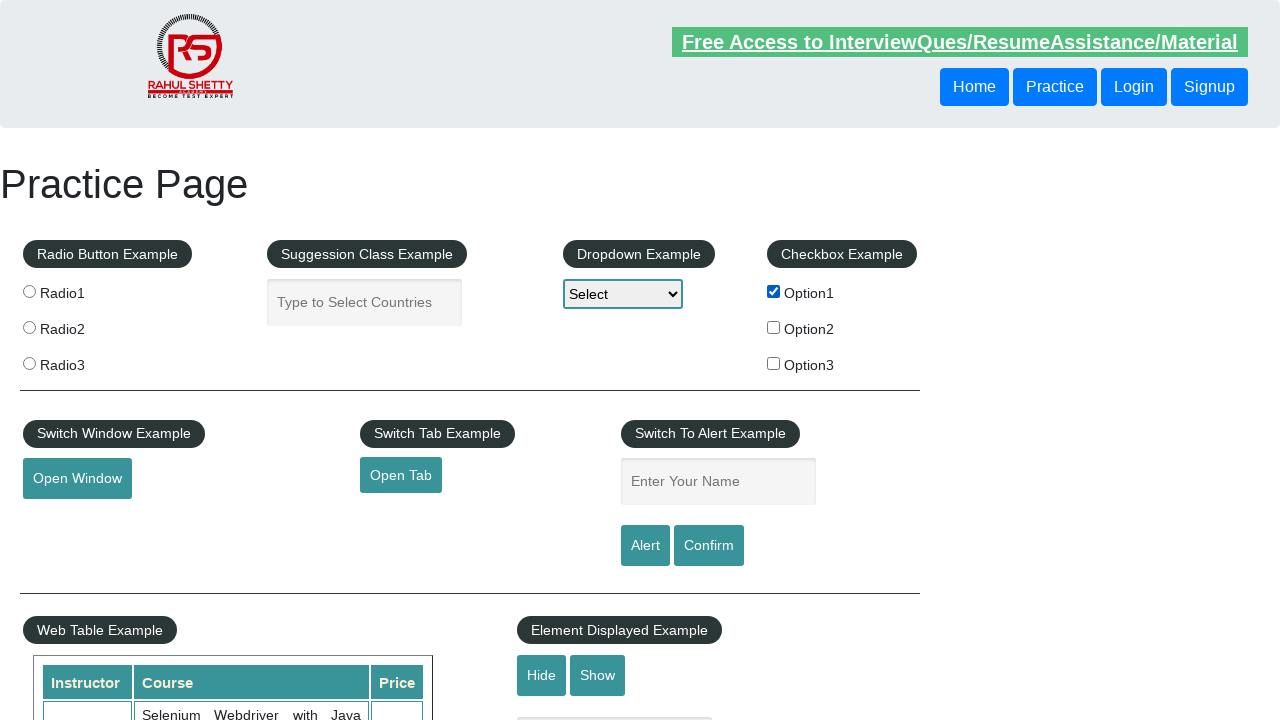

Clicked a checkbox to check it
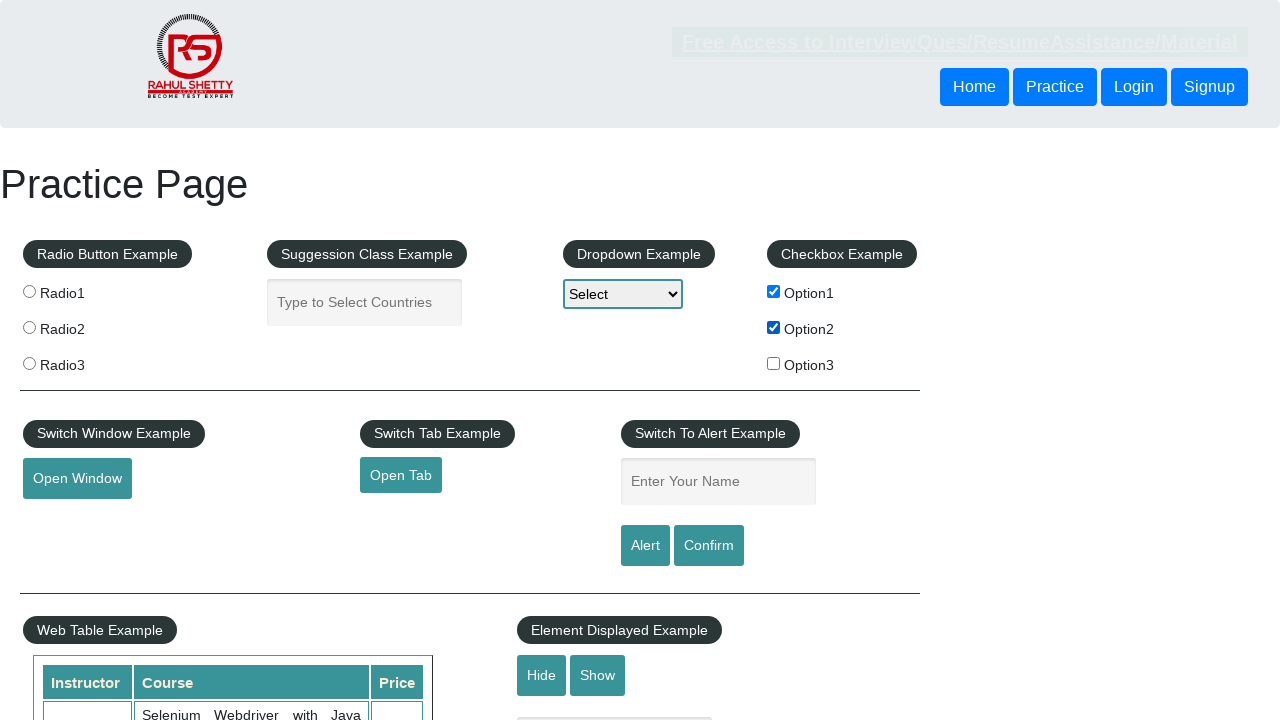

Clicked a checkbox to check it
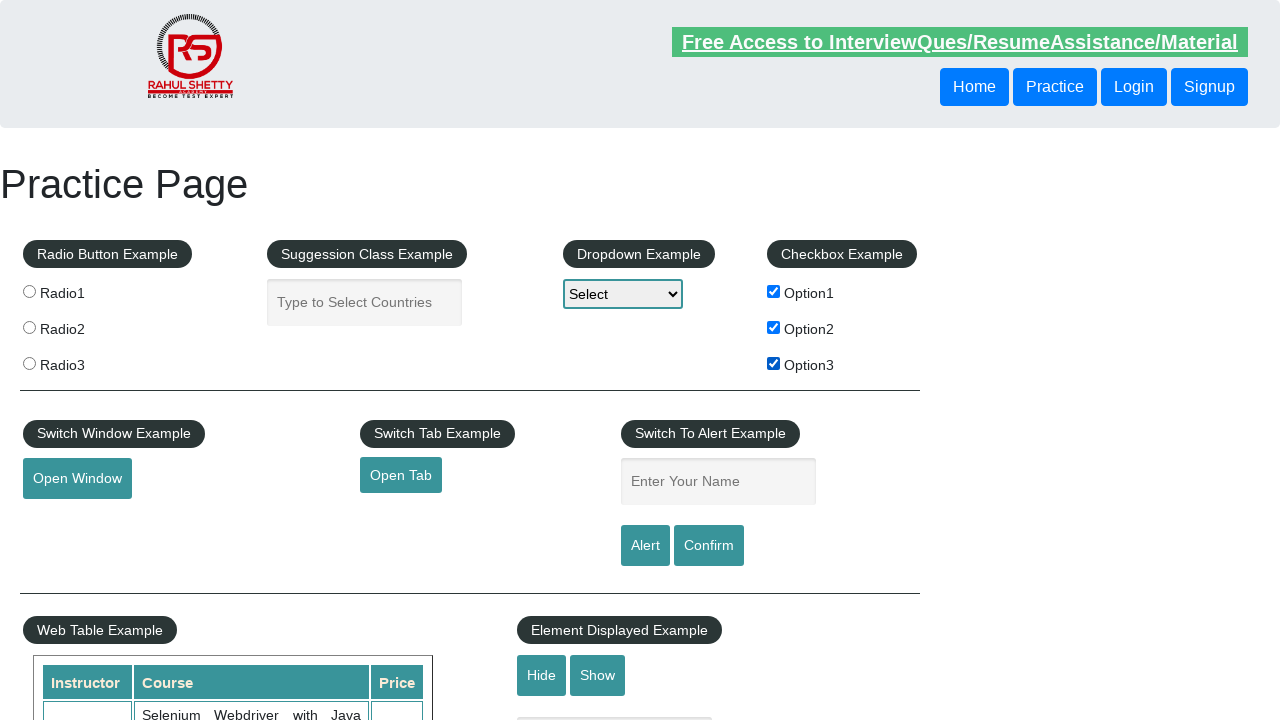

Unchecked the second checkbox
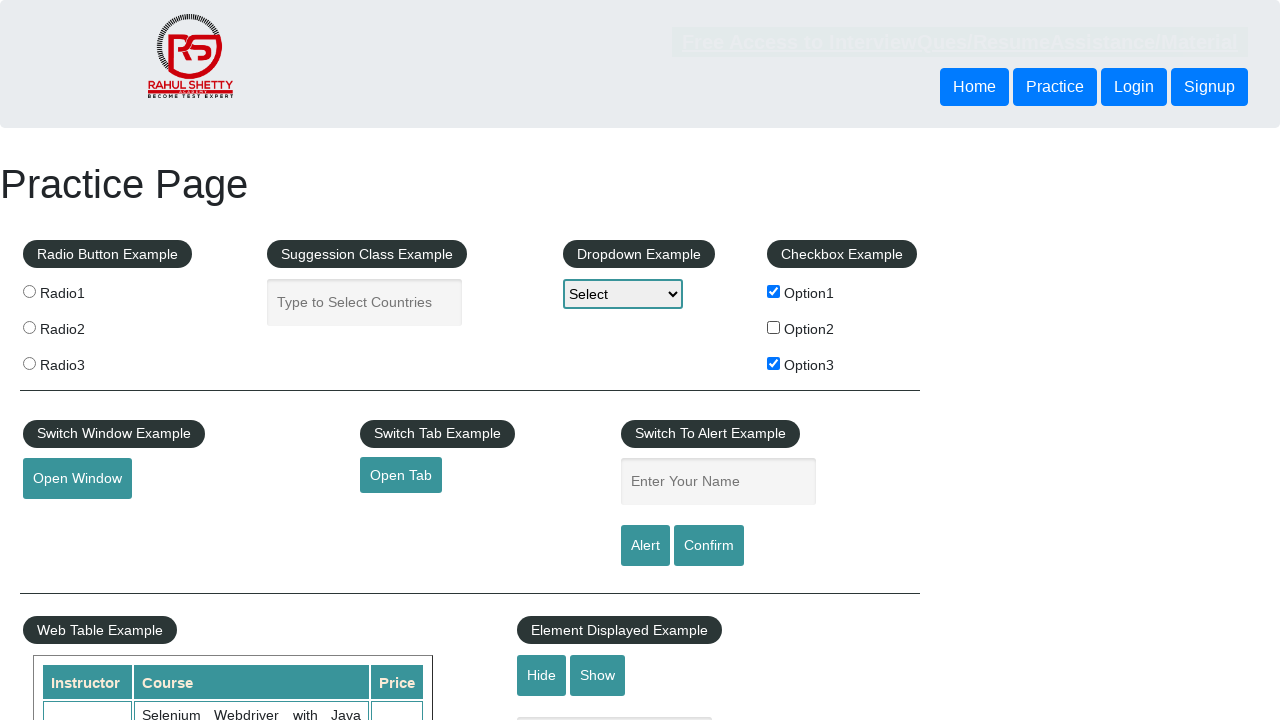

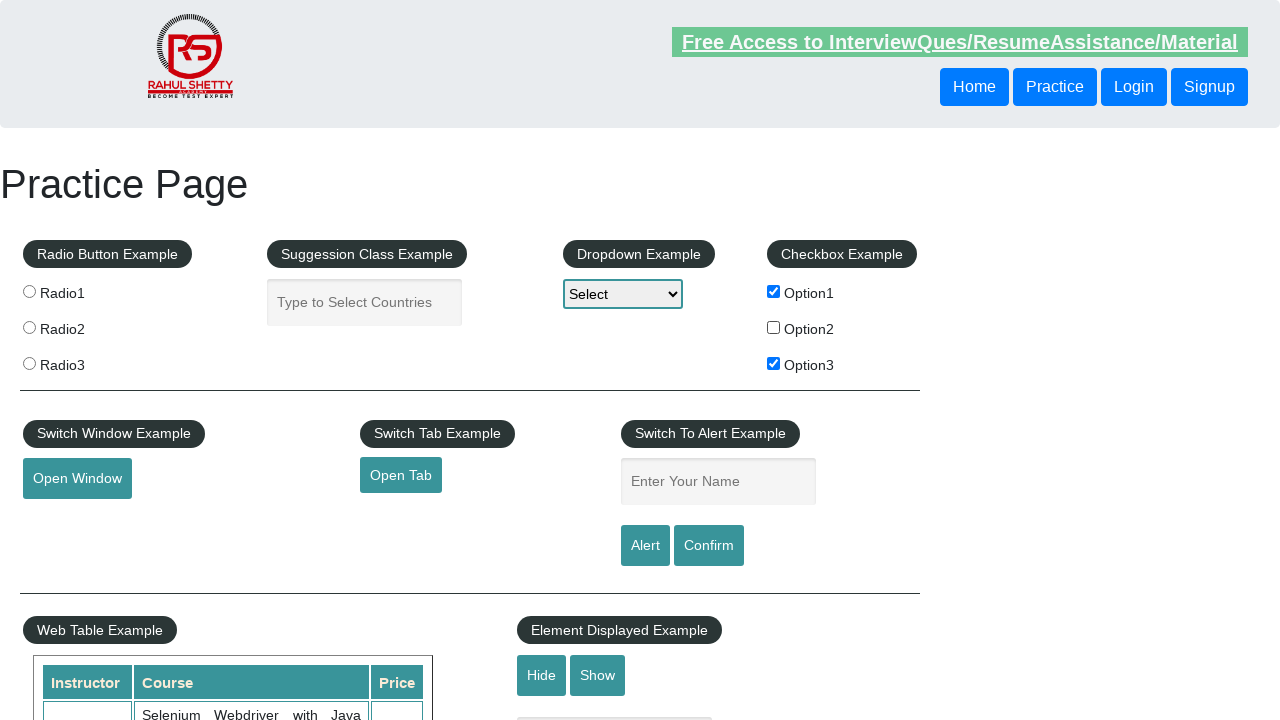